Navigates to Code Maze website, waits for content to load, and clicks on a specific button element

Starting URL: https://code-maze.com/

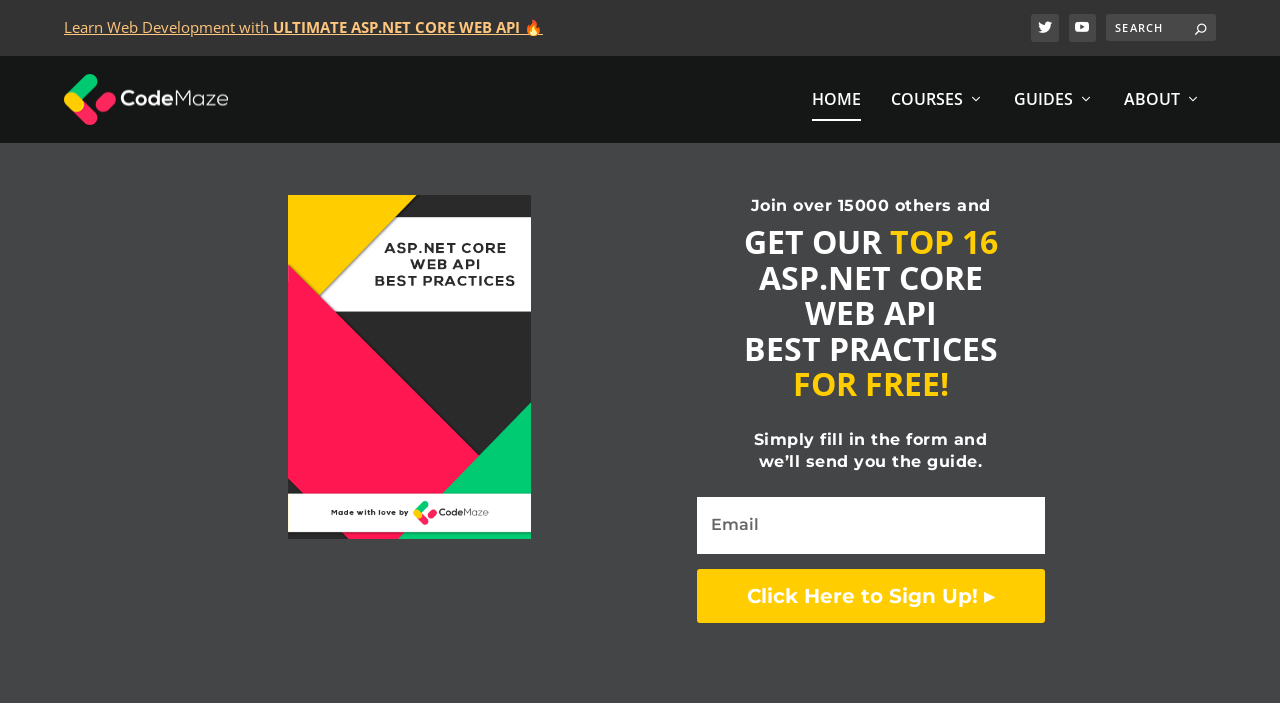

Navigated to Code Maze website
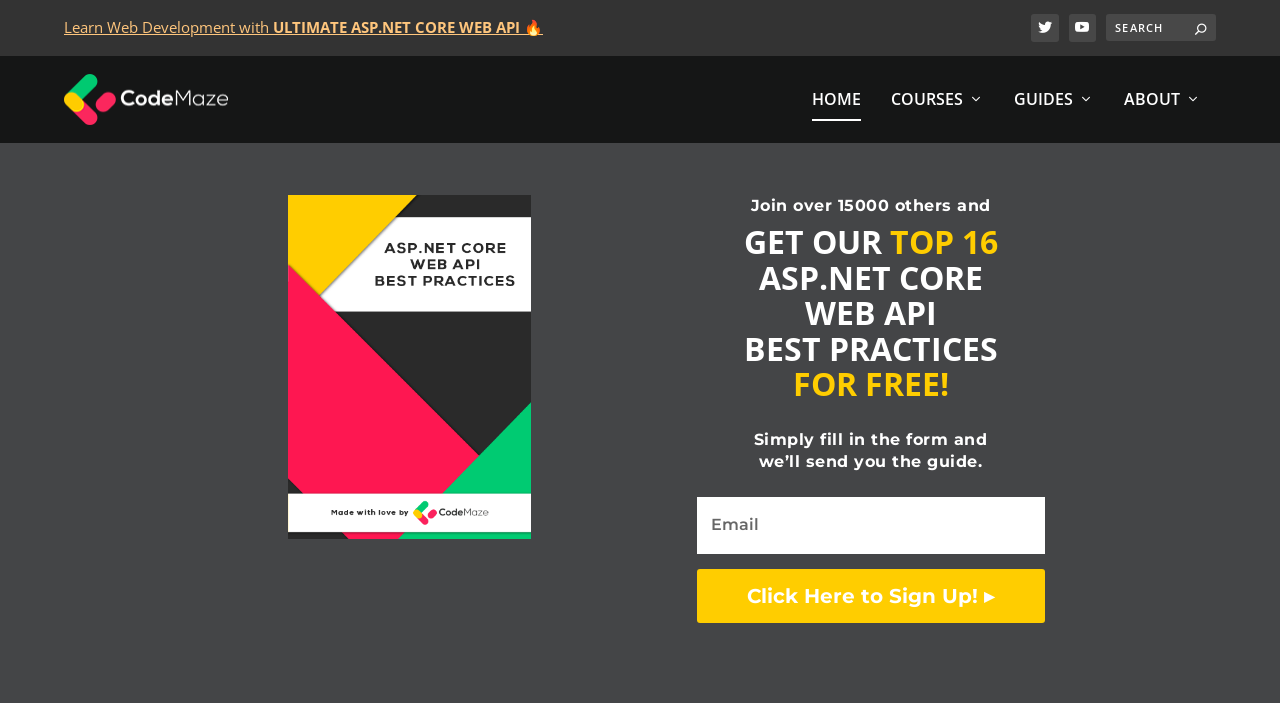

Waited for page content to load - h2.entry-title selector appeared
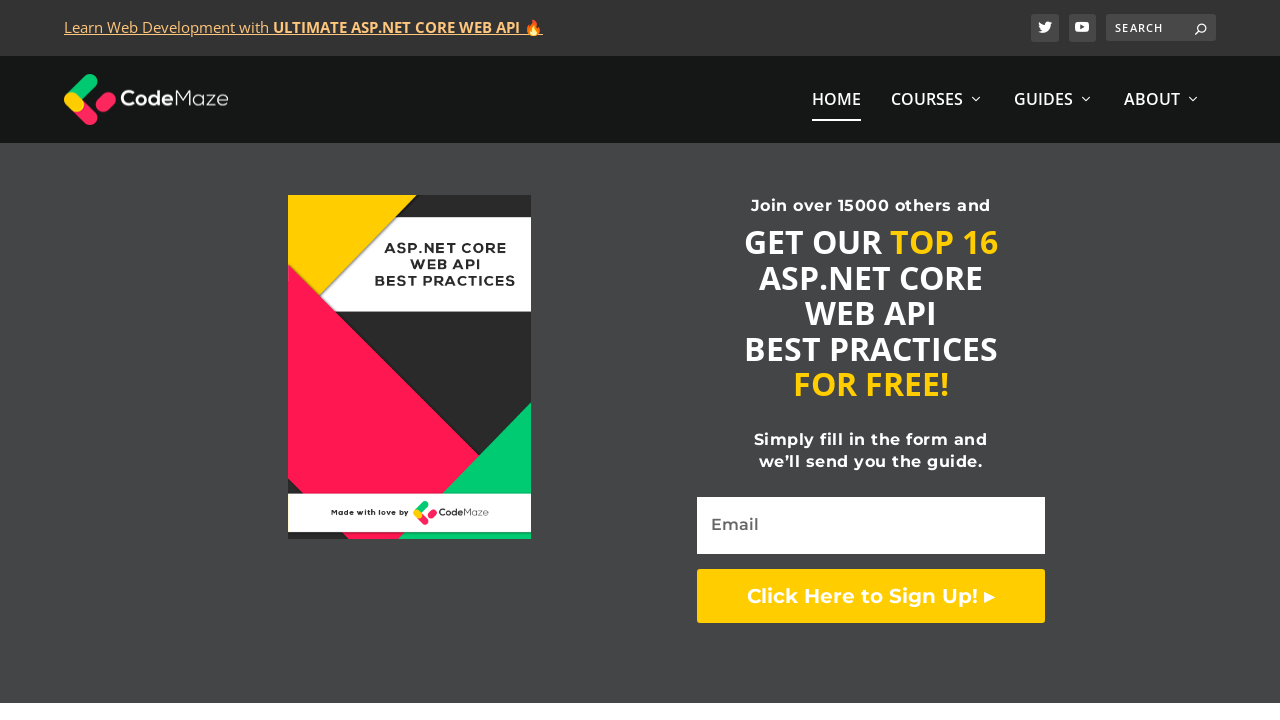

Clicked the button element with classes et_pb_button, et_pb_button_3, et_pb_bg_layout_light at (640, 360) on a.et_pb_button.et_pb_button_3.et_pb_bg_layout_light
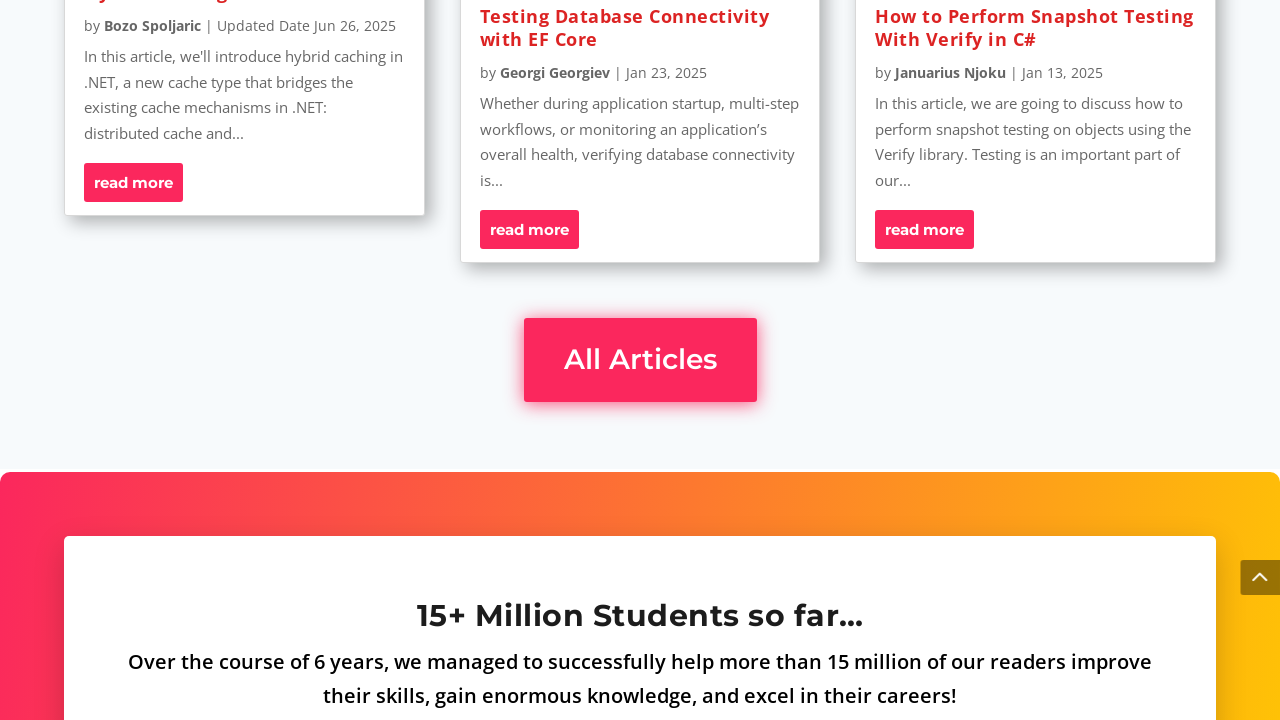

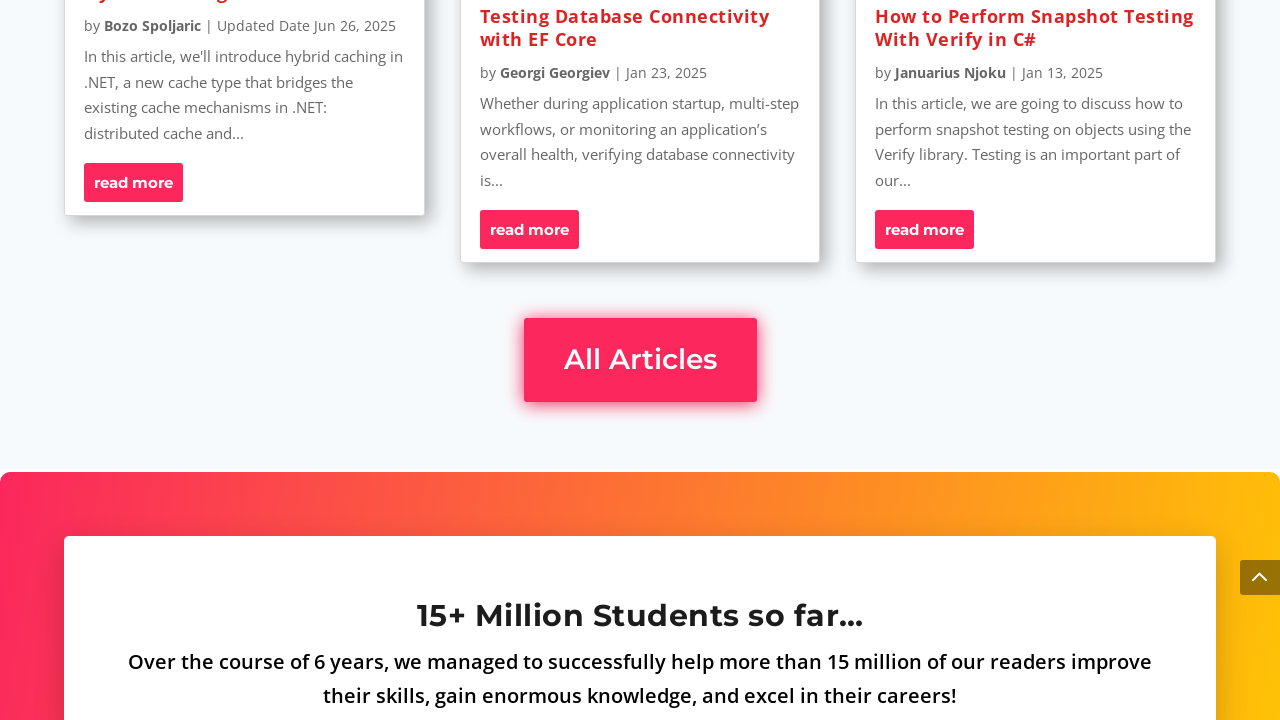